Tests that edits are cancelled when pressing Escape

Starting URL: https://demo.playwright.dev/todomvc

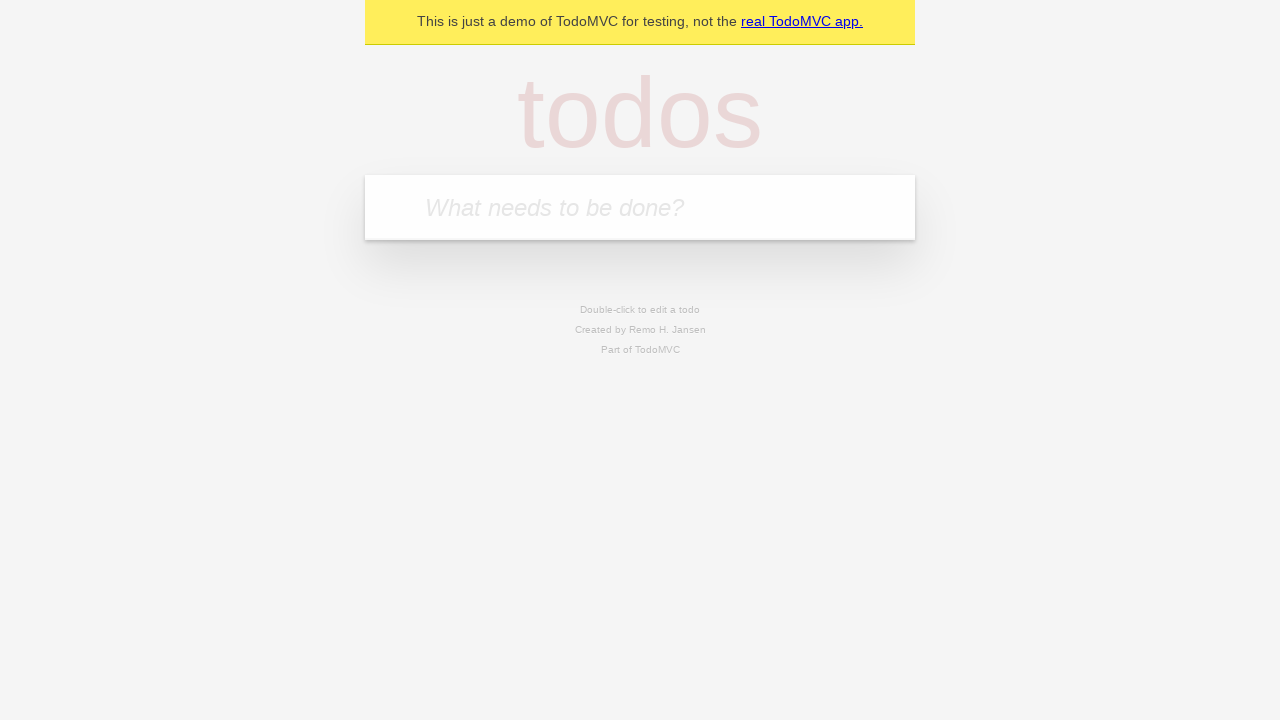

Filled first todo field with 'buy some cheese' on internal:attr=[placeholder="What needs to be done?"i]
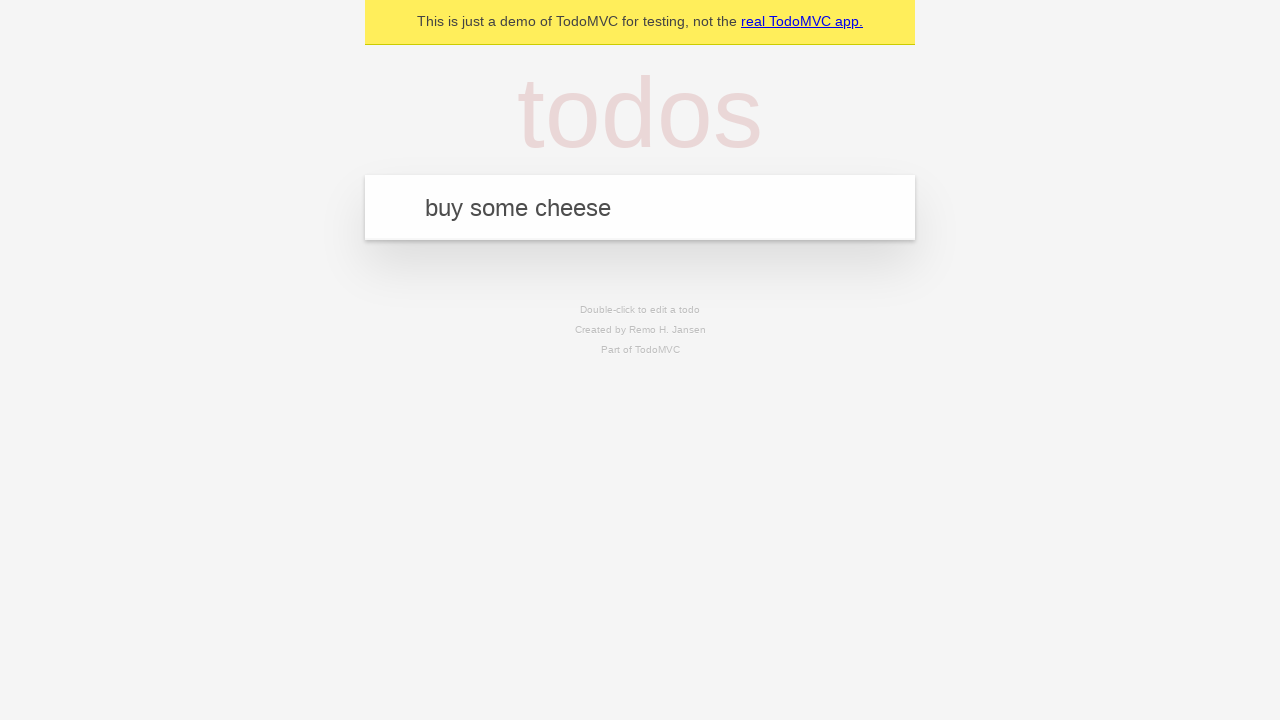

Pressed Enter to create first todo on internal:attr=[placeholder="What needs to be done?"i]
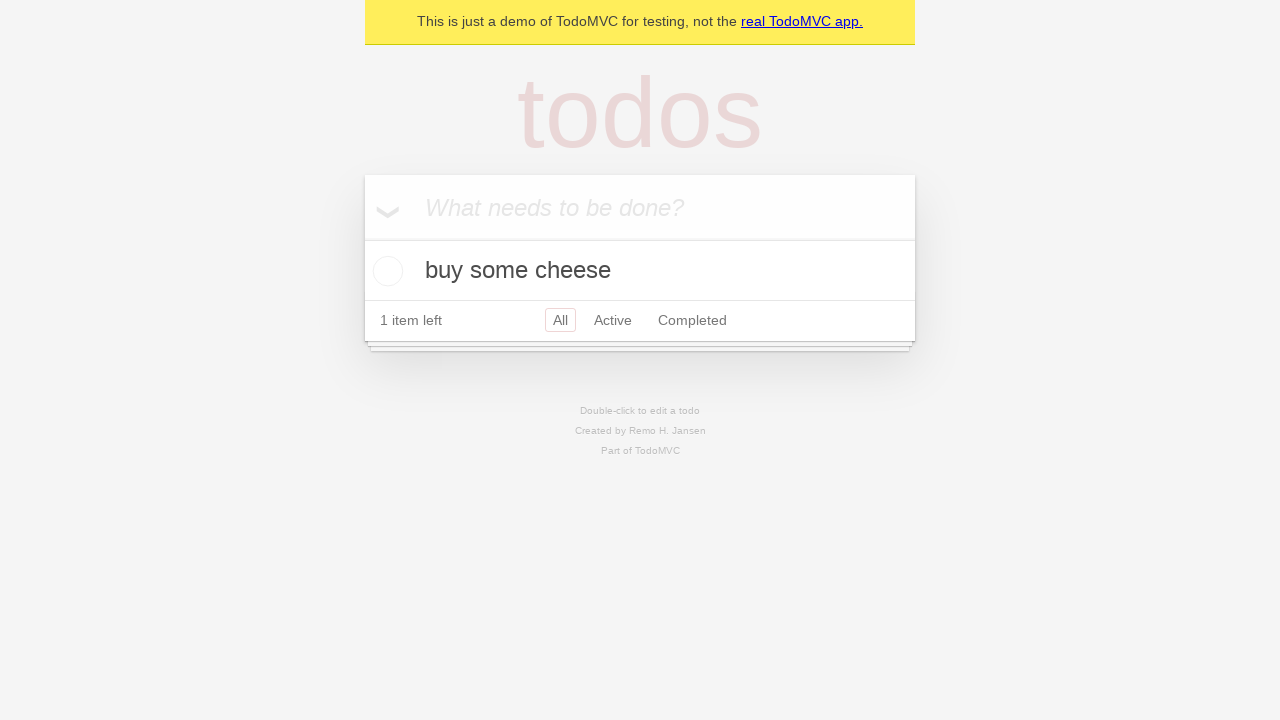

Filled second todo field with 'feed the cat' on internal:attr=[placeholder="What needs to be done?"i]
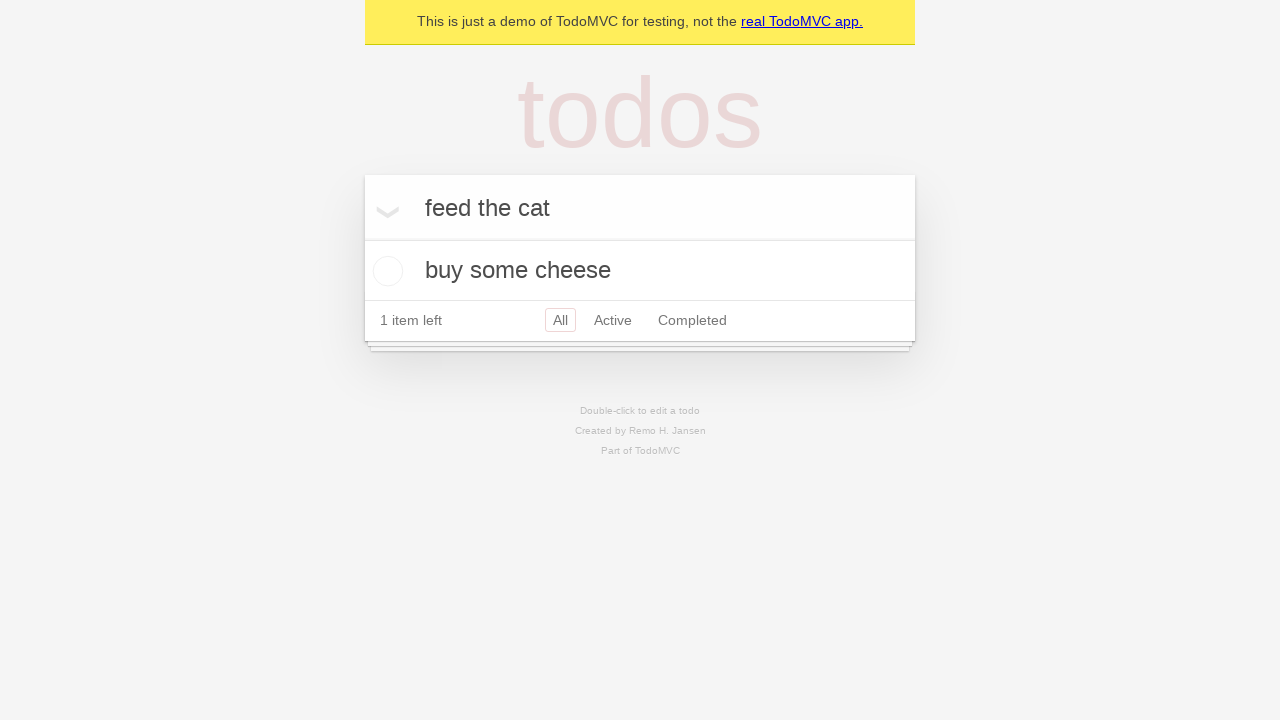

Pressed Enter to create second todo on internal:attr=[placeholder="What needs to be done?"i]
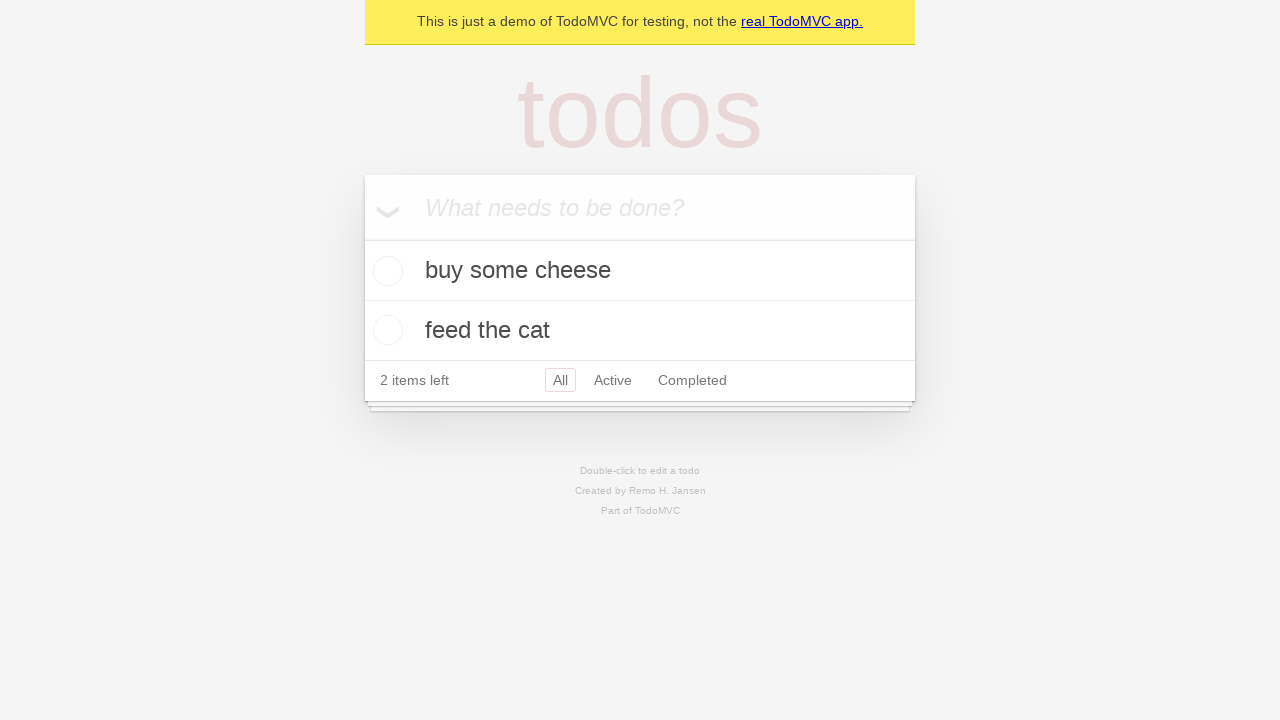

Filled third todo field with 'book a doctors appointment' on internal:attr=[placeholder="What needs to be done?"i]
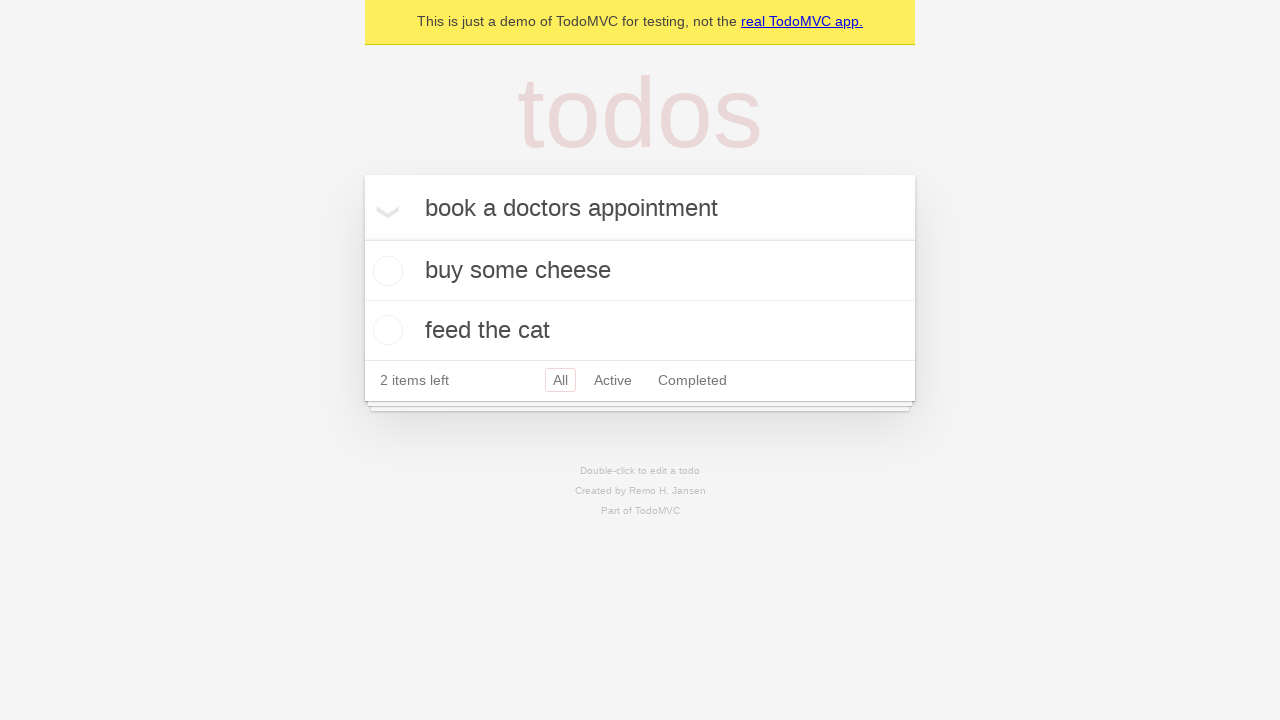

Pressed Enter to create third todo on internal:attr=[placeholder="What needs to be done?"i]
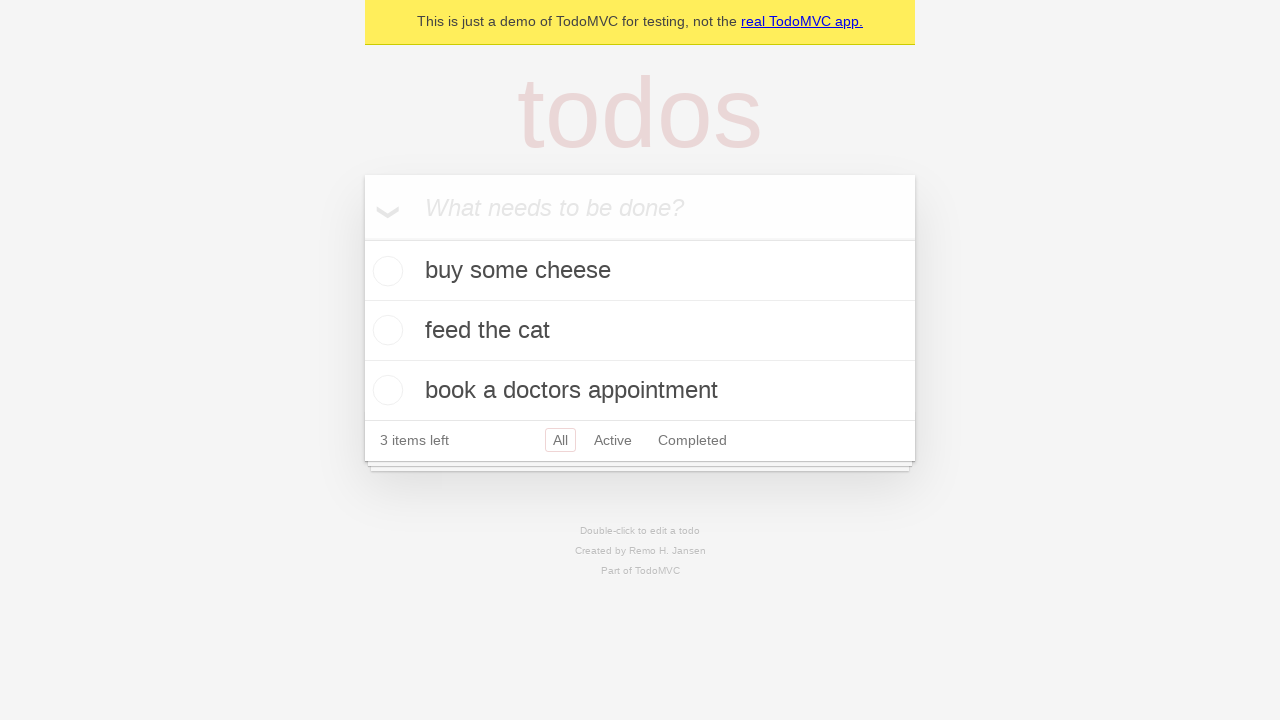

Waited for all 3 todos to load
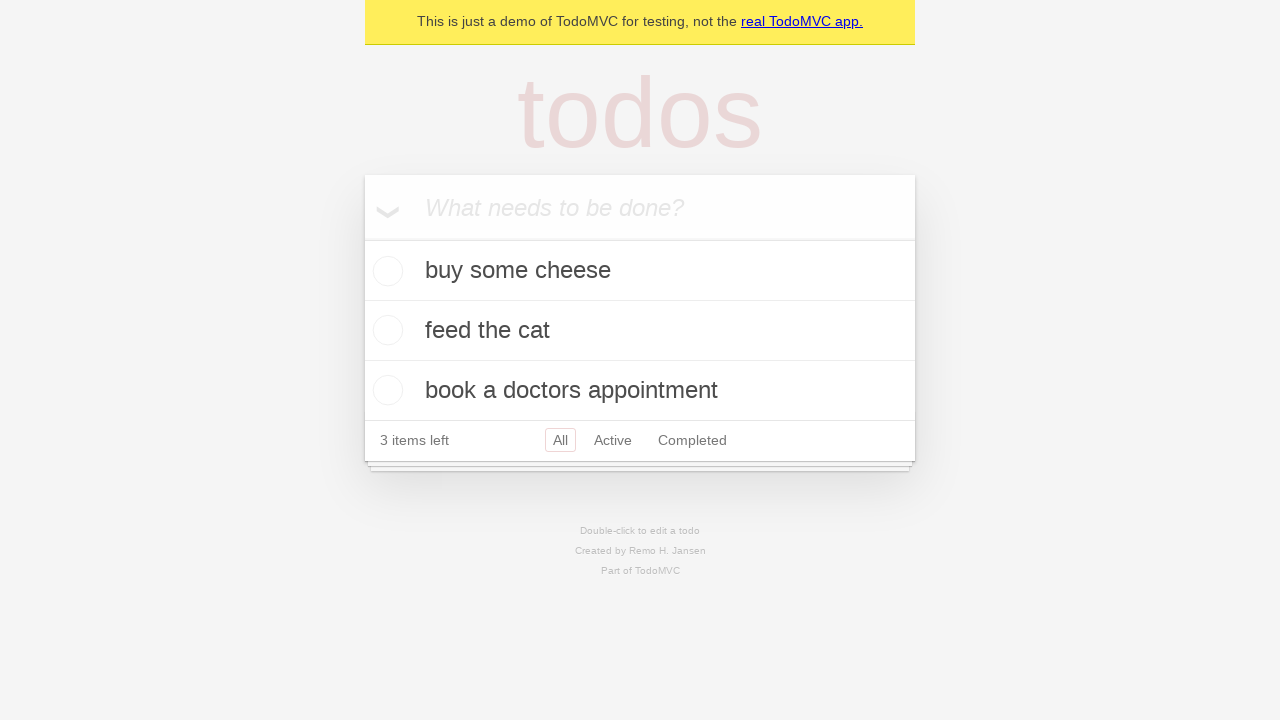

Double-clicked second todo to enter edit mode at (640, 331) on internal:testid=[data-testid="todo-item"s] >> nth=1
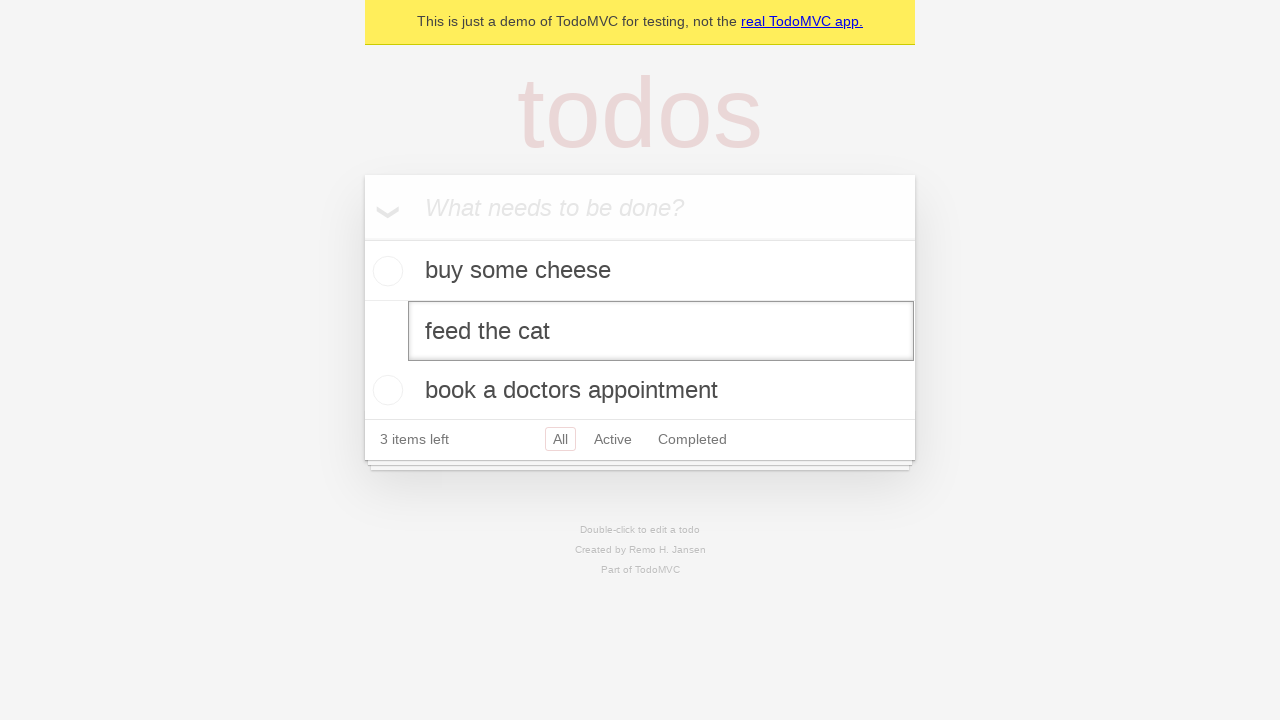

Changed second todo text to 'buy some sausages' on internal:testid=[data-testid="todo-item"s] >> nth=1 >> internal:role=textbox[nam
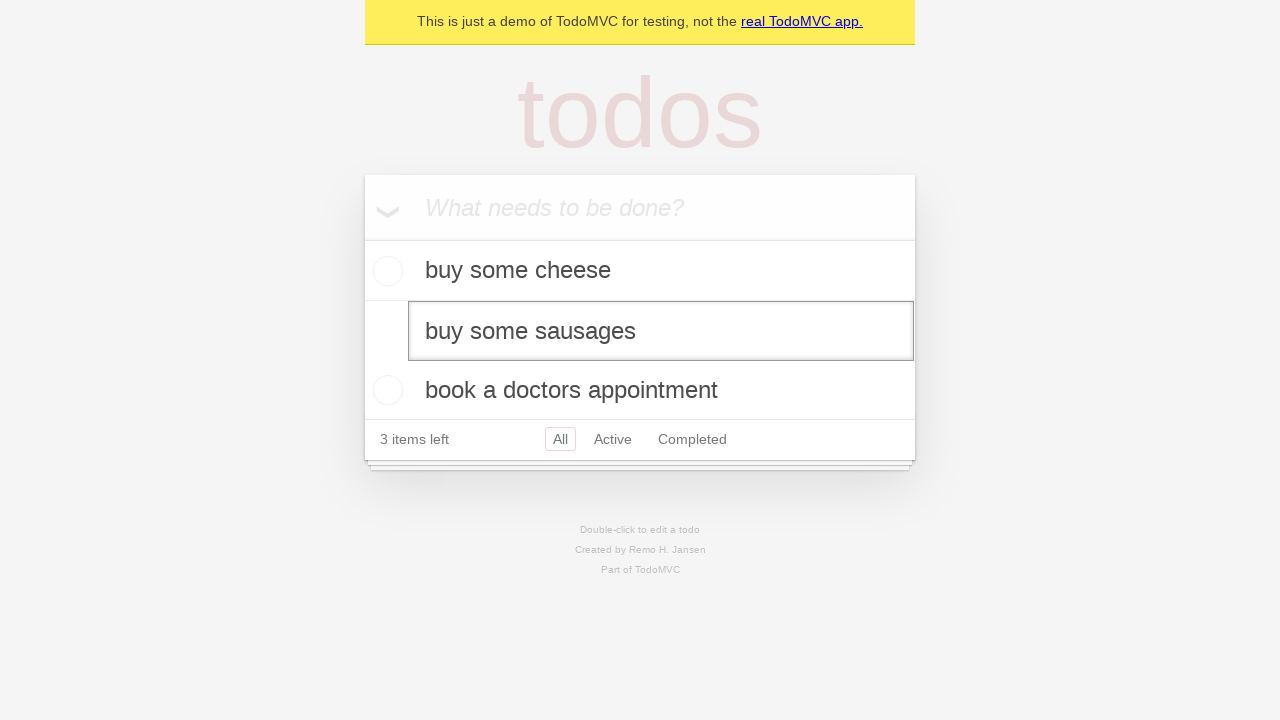

Pressed Escape to cancel edit on second todo on internal:testid=[data-testid="todo-item"s] >> nth=1 >> internal:role=textbox[nam
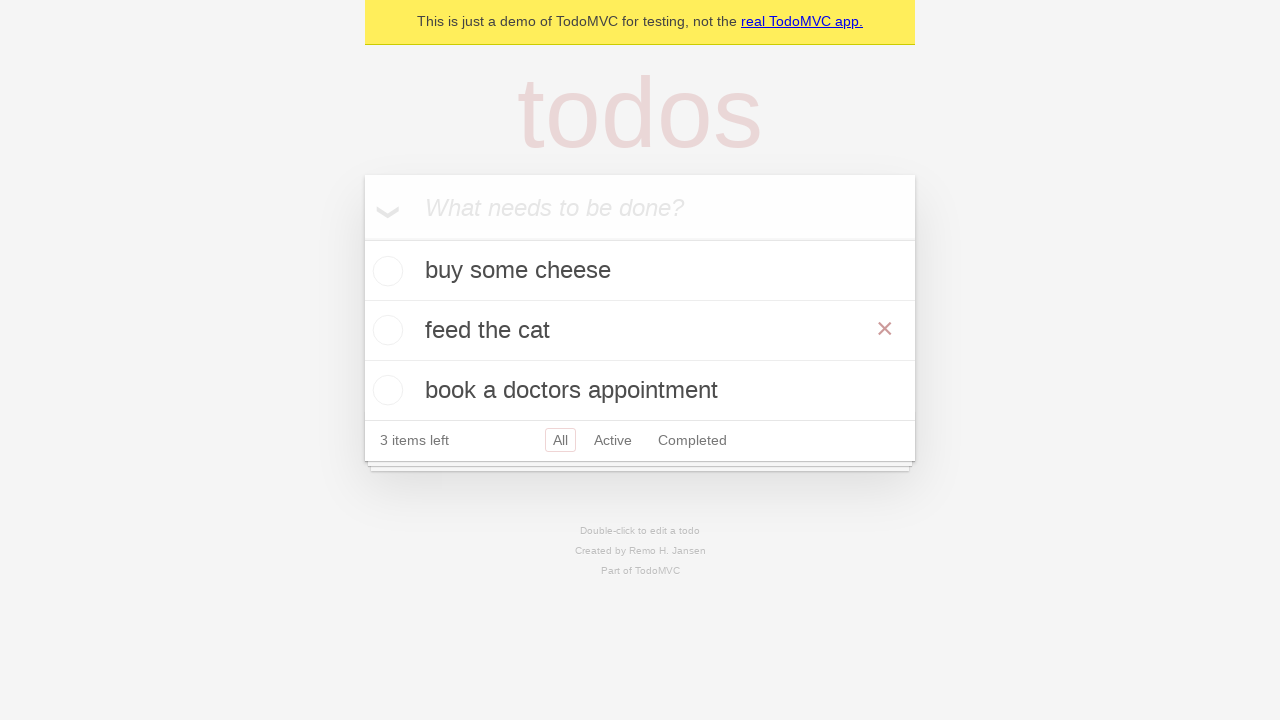

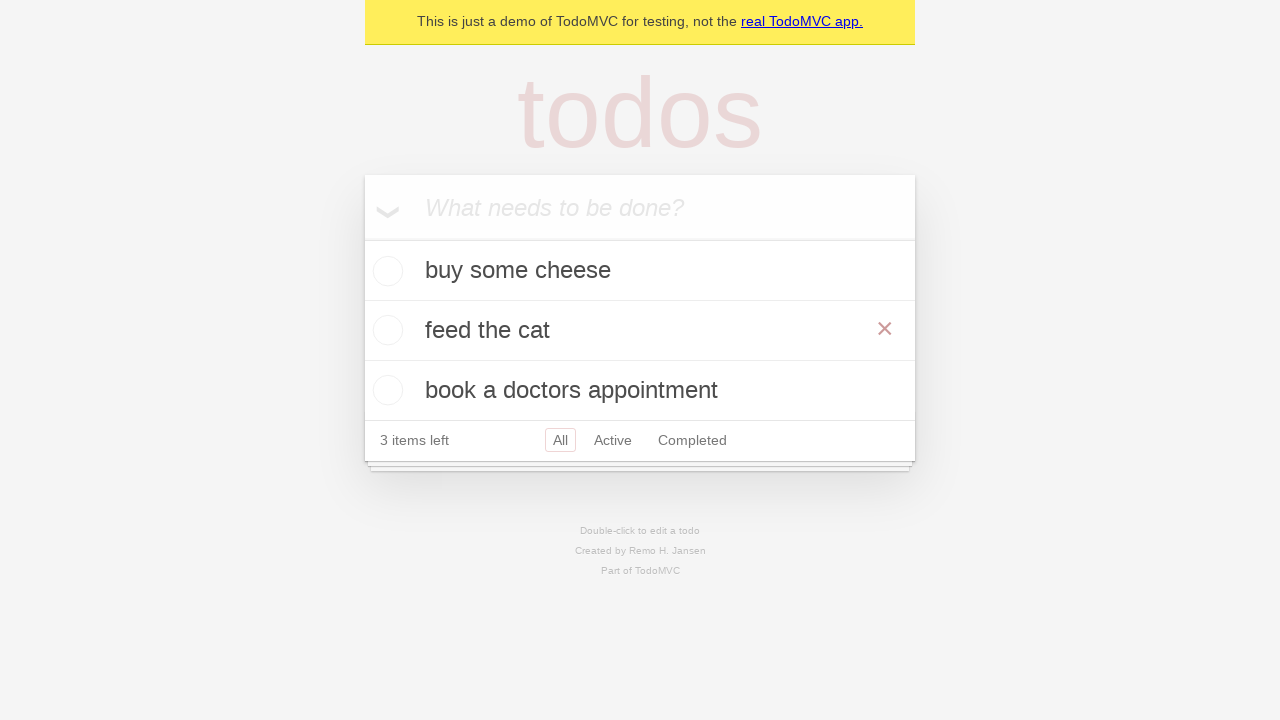